Navigates to the-internet.herokuapp.com and clicks on the last link on the page, demonstrating basic navigation and click actions.

Starting URL: http://the-internet.herokuapp.com

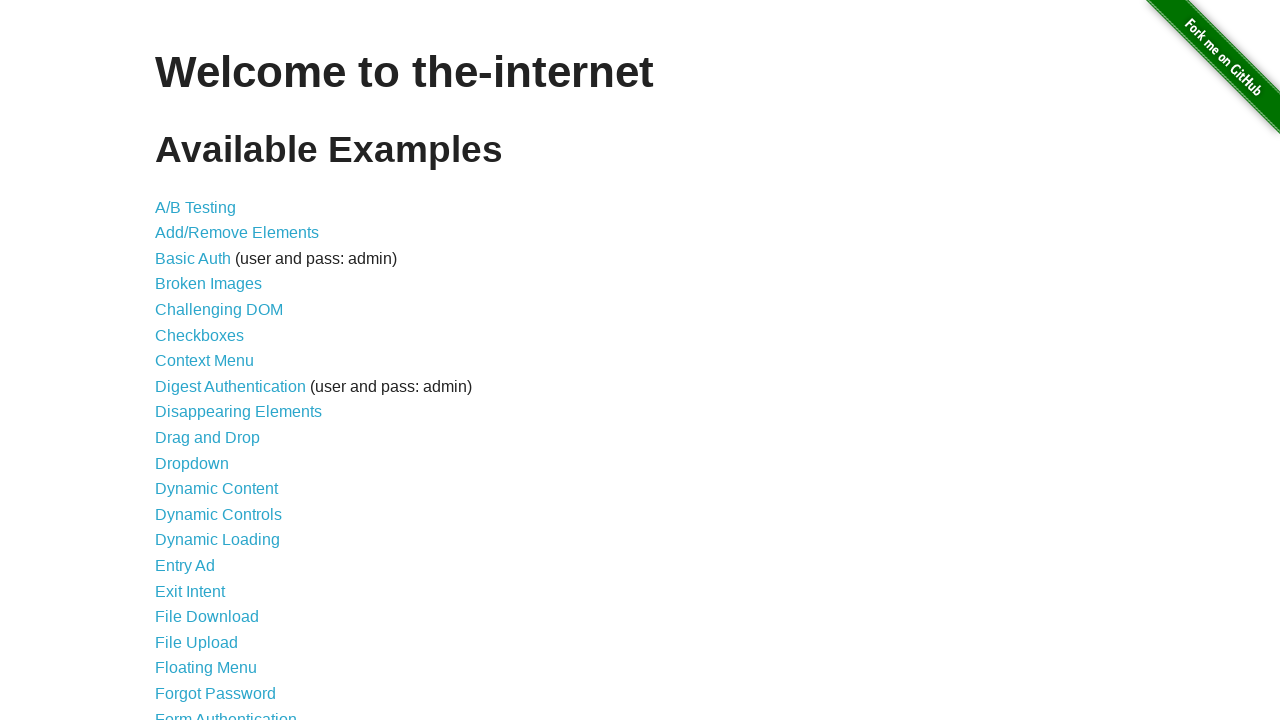

Navigated to the-internet.herokuapp.com
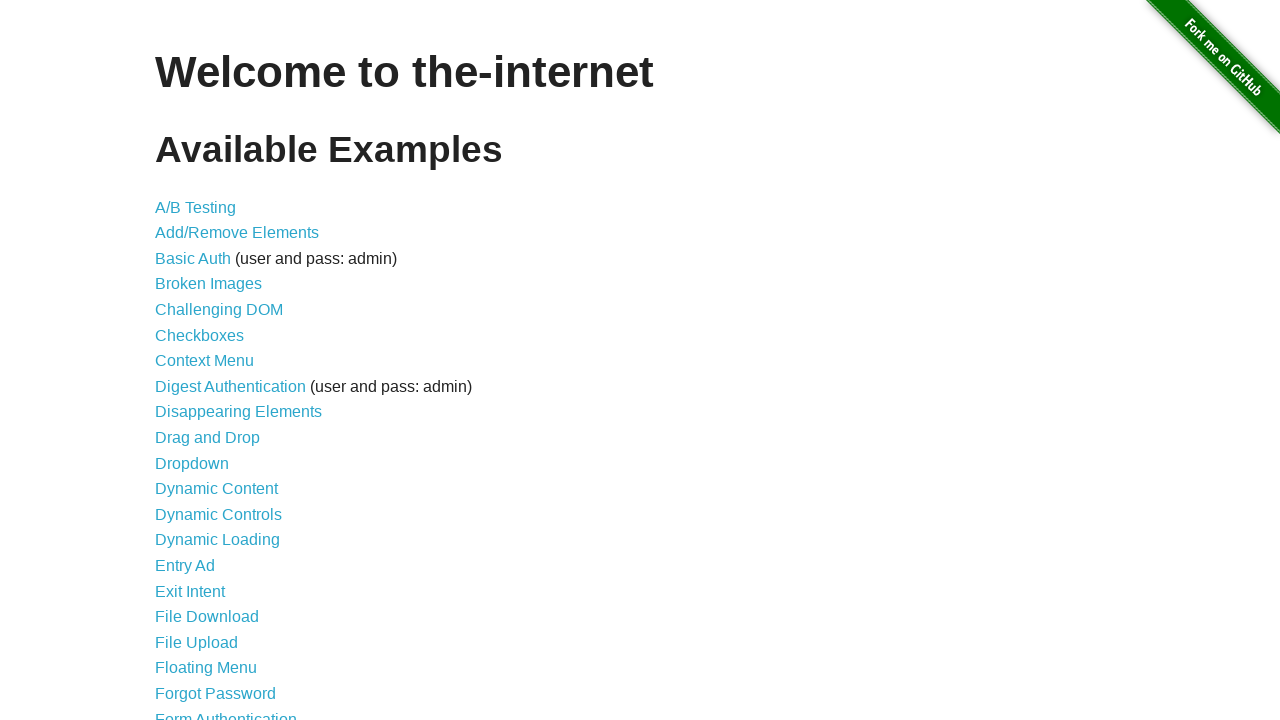

Located all links on the page
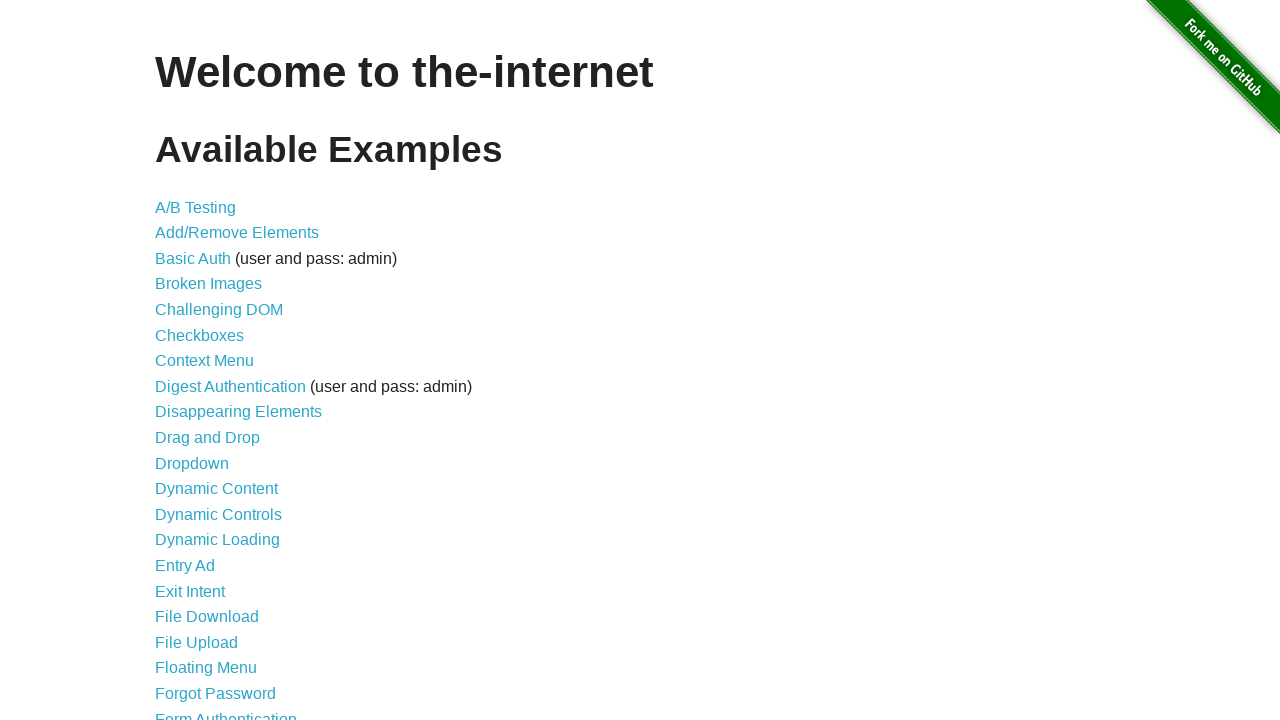

Clicked the last link on the page at (684, 711) on a >> nth=-1
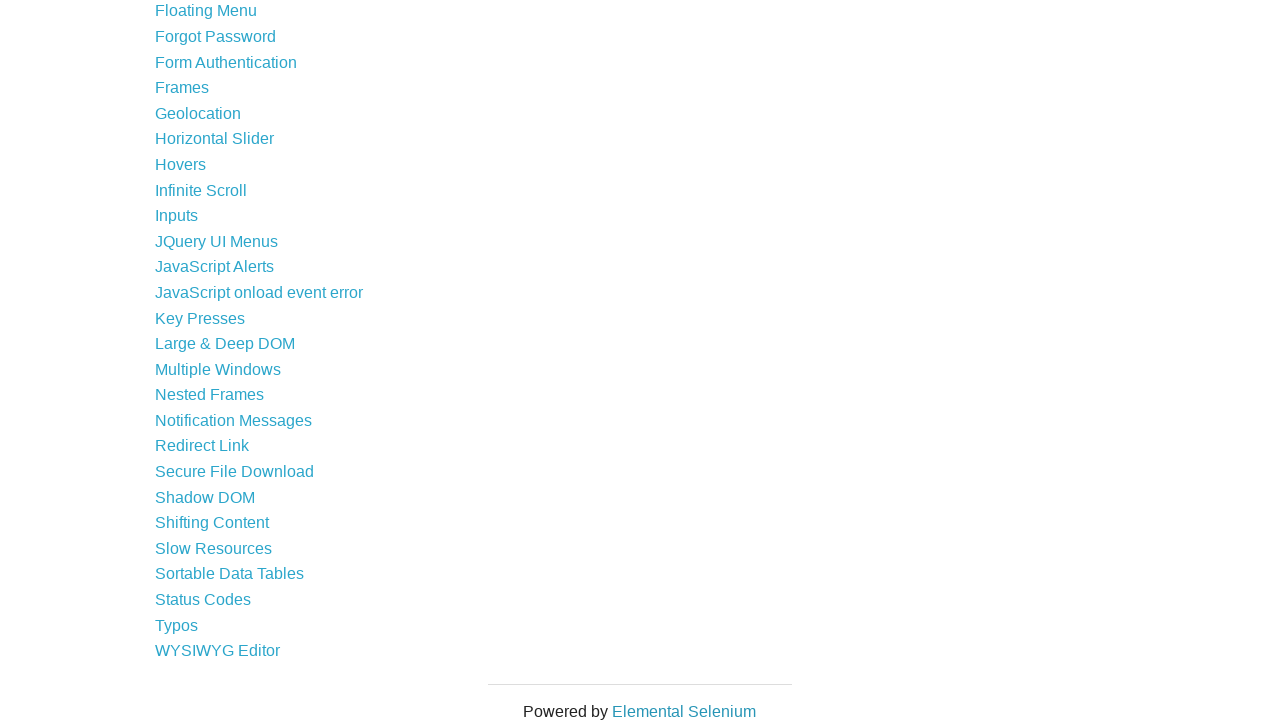

Navigation completed and page loaded
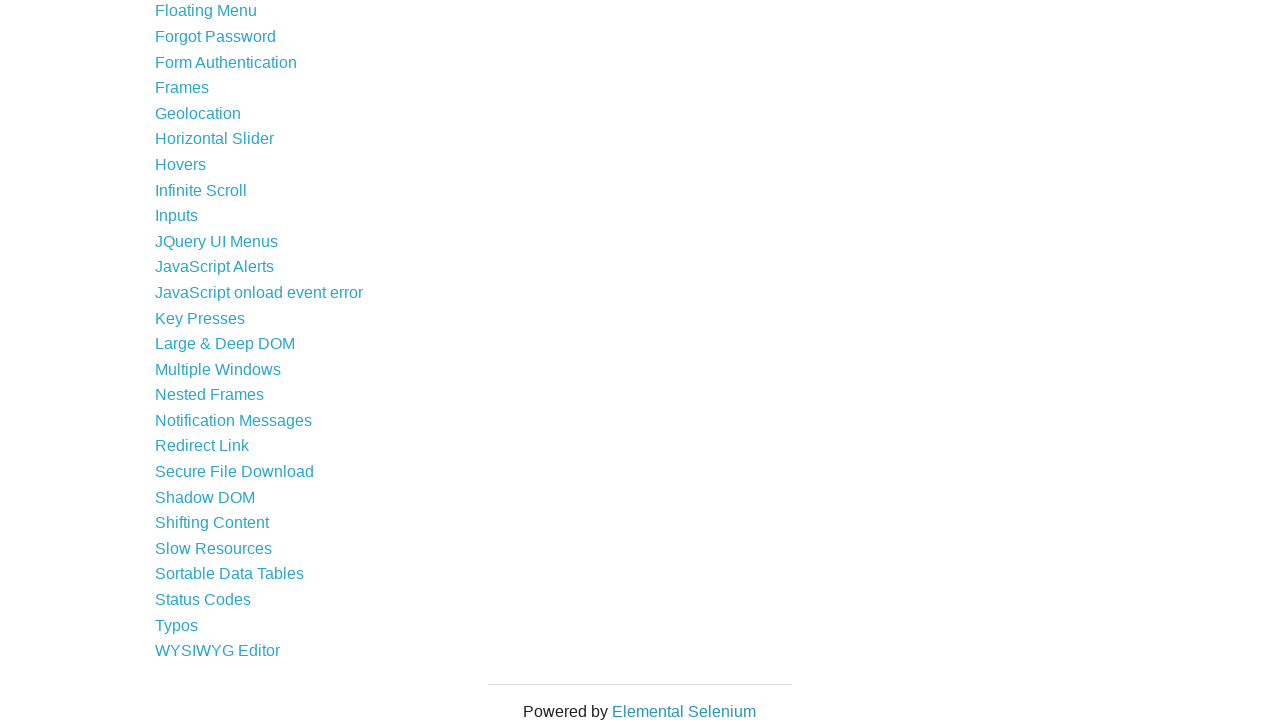

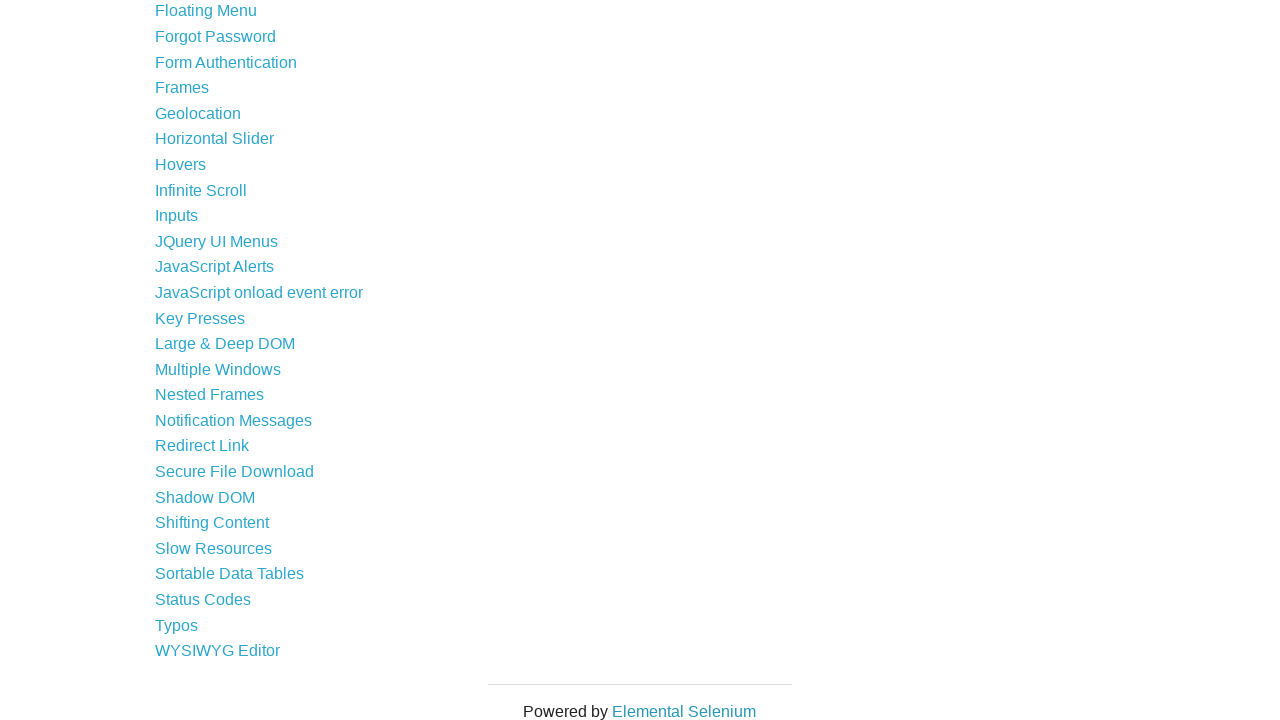